Opens multiple links from a footer section in separate tabs and retrieves their titles

Starting URL: https://www.rahulshettyacademy.com/AutomationPractice/

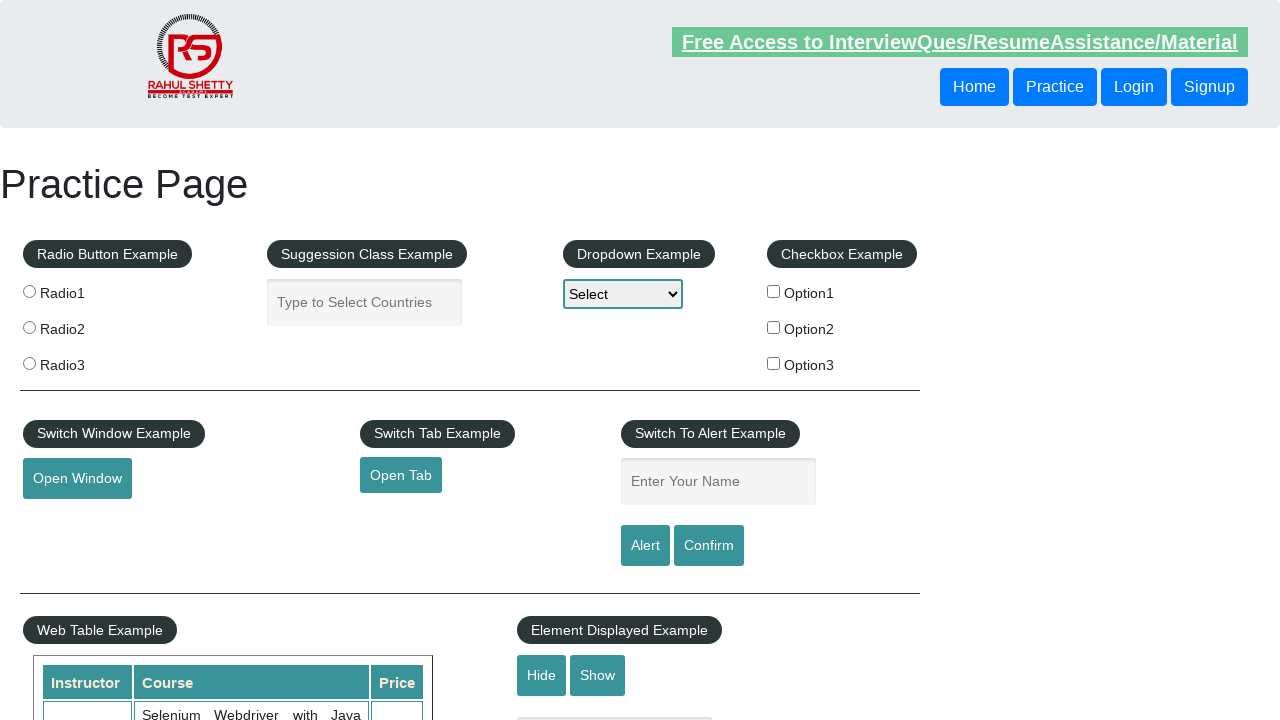

Located all footer links from the first column of the footer table
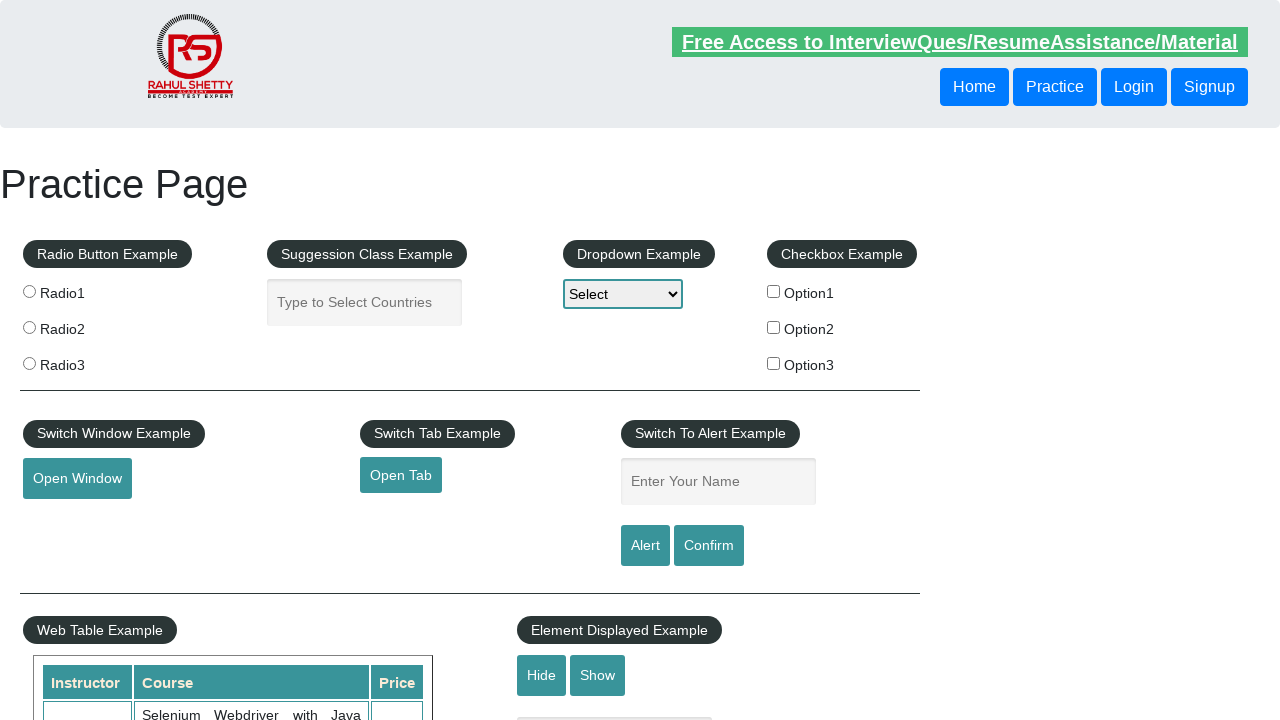

Stored the current browser context
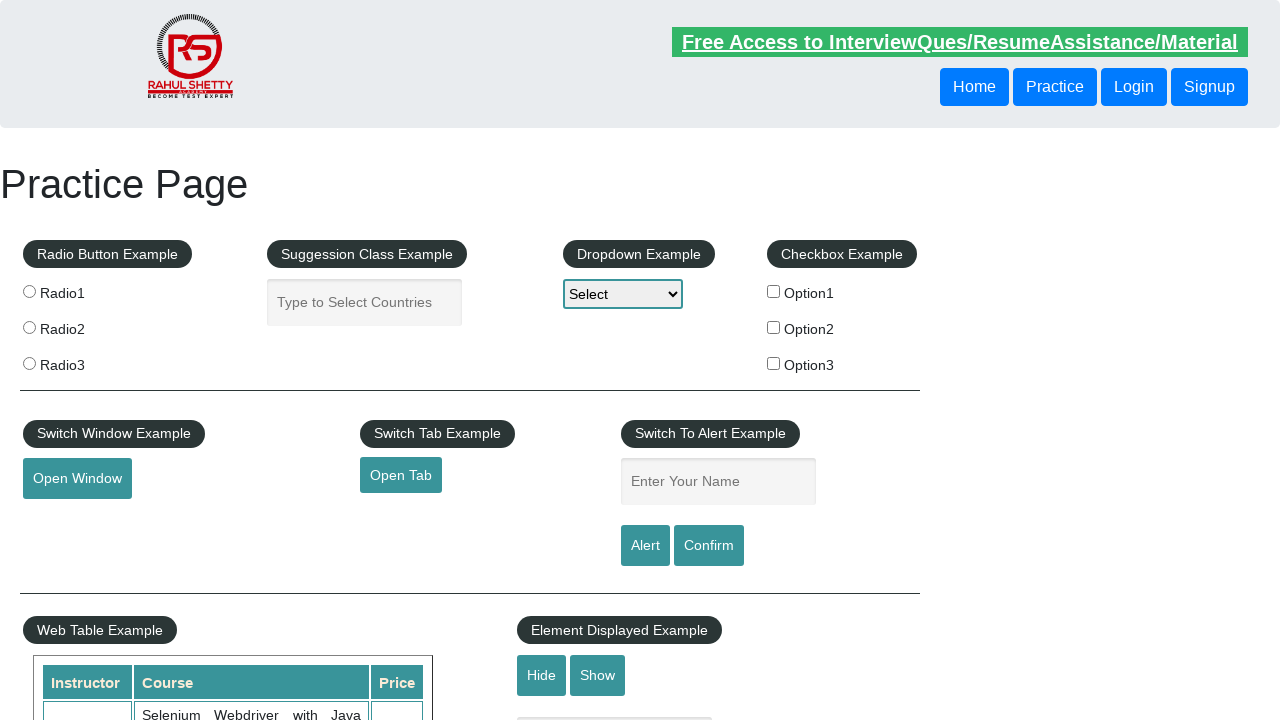

Opened footer link 1 in a new tab using Ctrl+Click at (68, 520) on ((//table[@class='gf-t'] //ul)[1]) //a >> nth=1
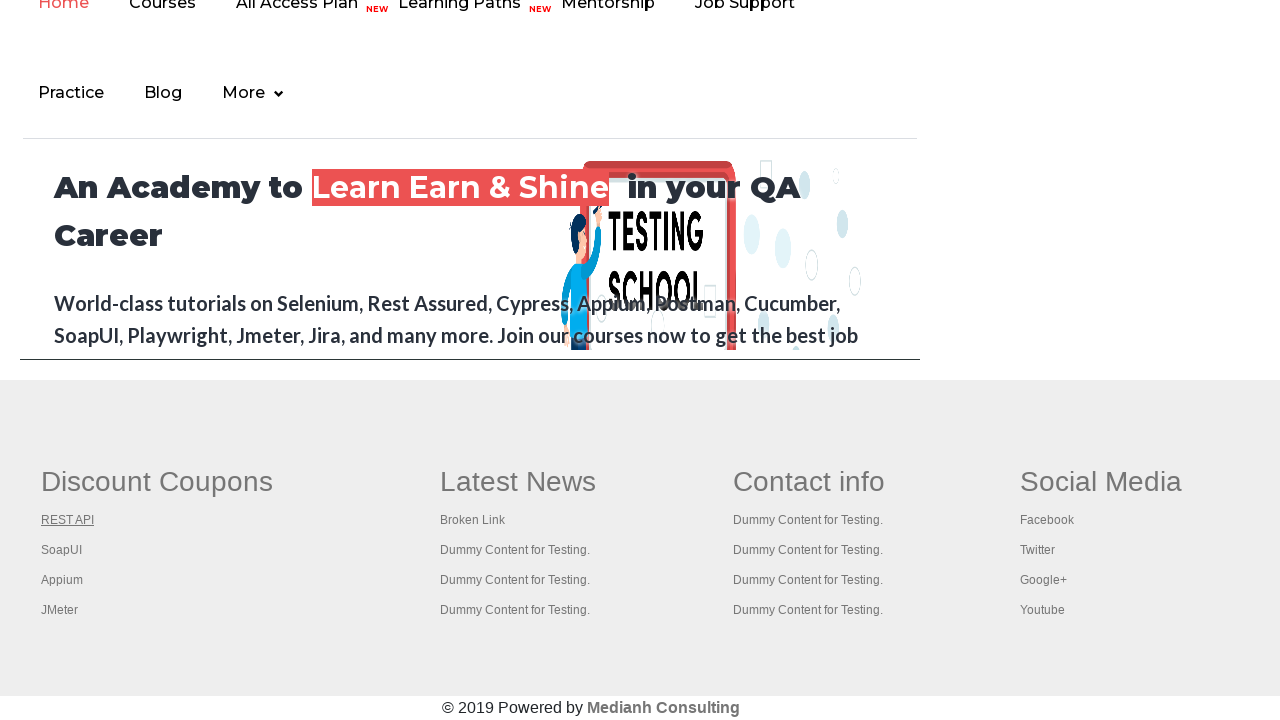

Opened footer link 2 in a new tab using Ctrl+Click at (62, 550) on ((//table[@class='gf-t'] //ul)[1]) //a >> nth=2
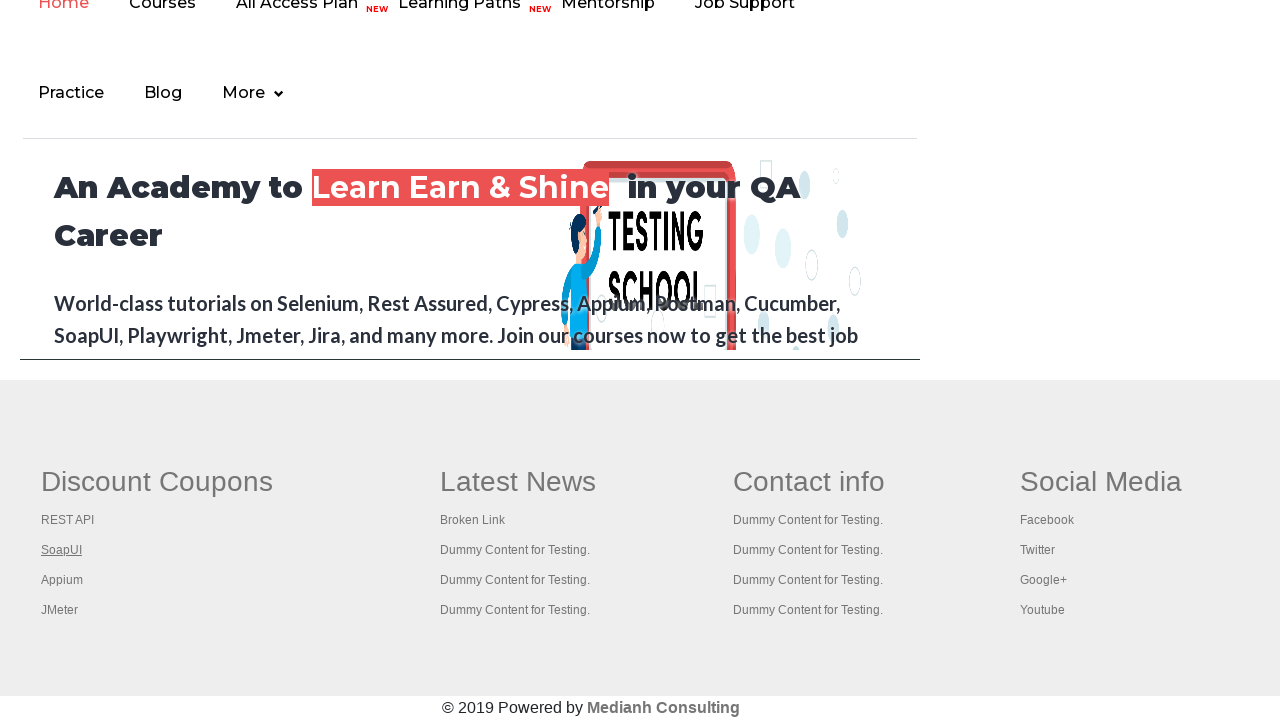

Opened footer link 3 in a new tab using Ctrl+Click at (62, 580) on ((//table[@class='gf-t'] //ul)[1]) //a >> nth=3
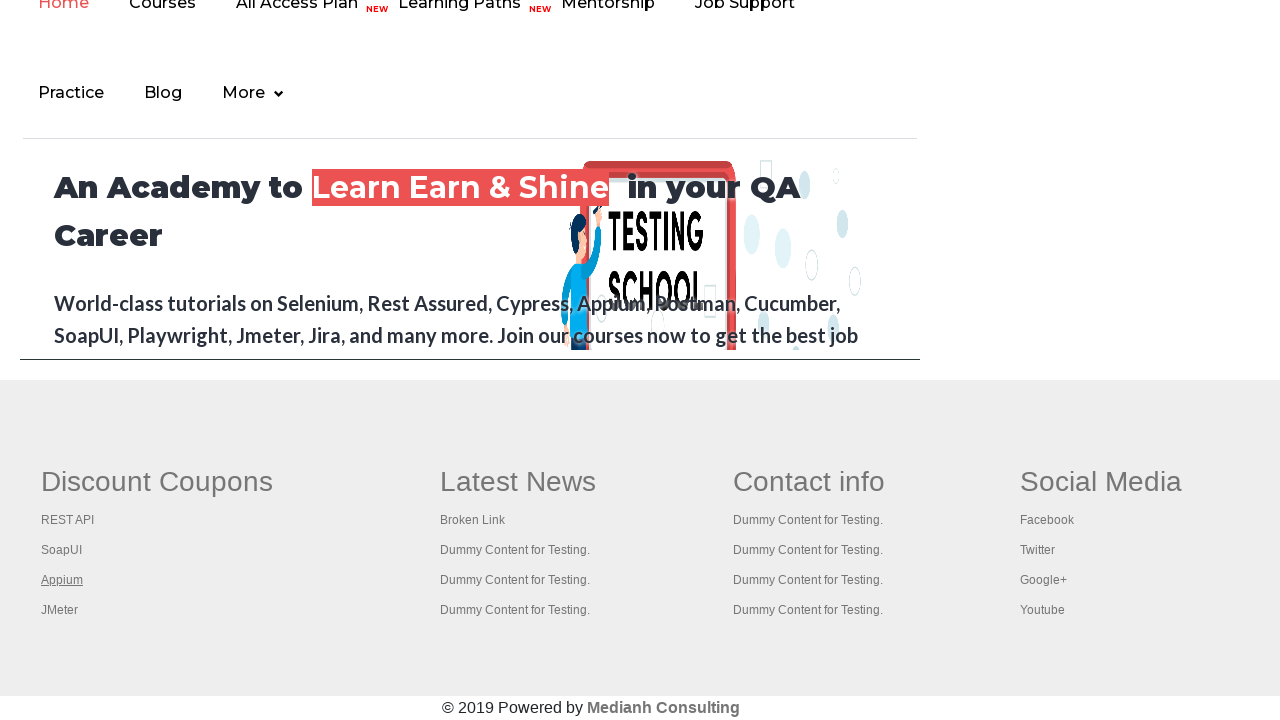

Opened footer link 4 in a new tab using Ctrl+Click at (60, 610) on ((//table[@class='gf-t'] //ul)[1]) //a >> nth=4
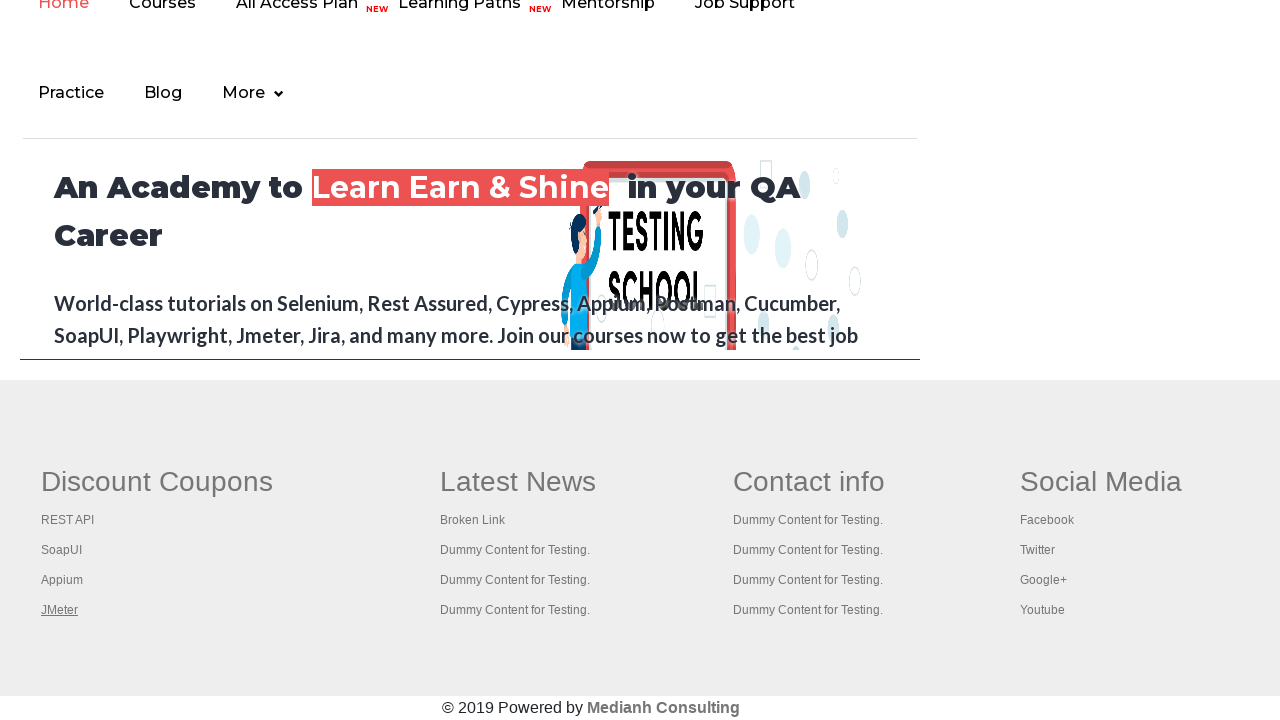

Retrieved all open pages/tabs from the context
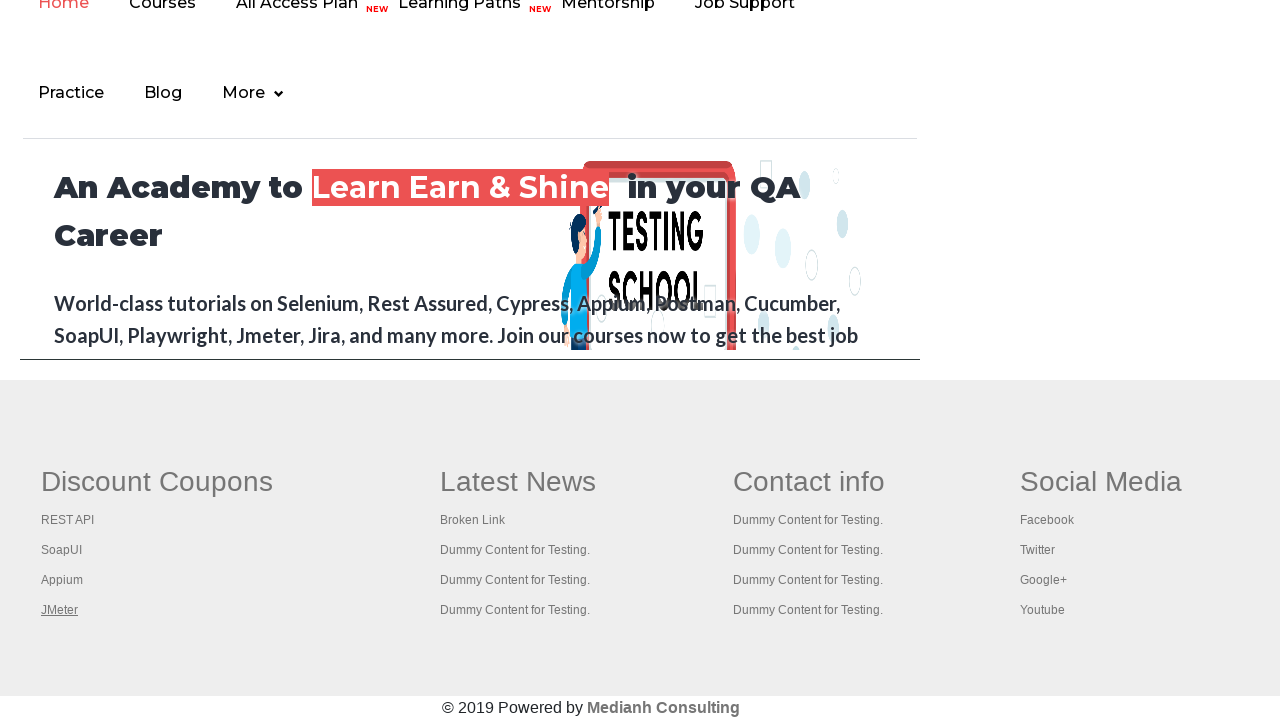

Brought a tab to the front
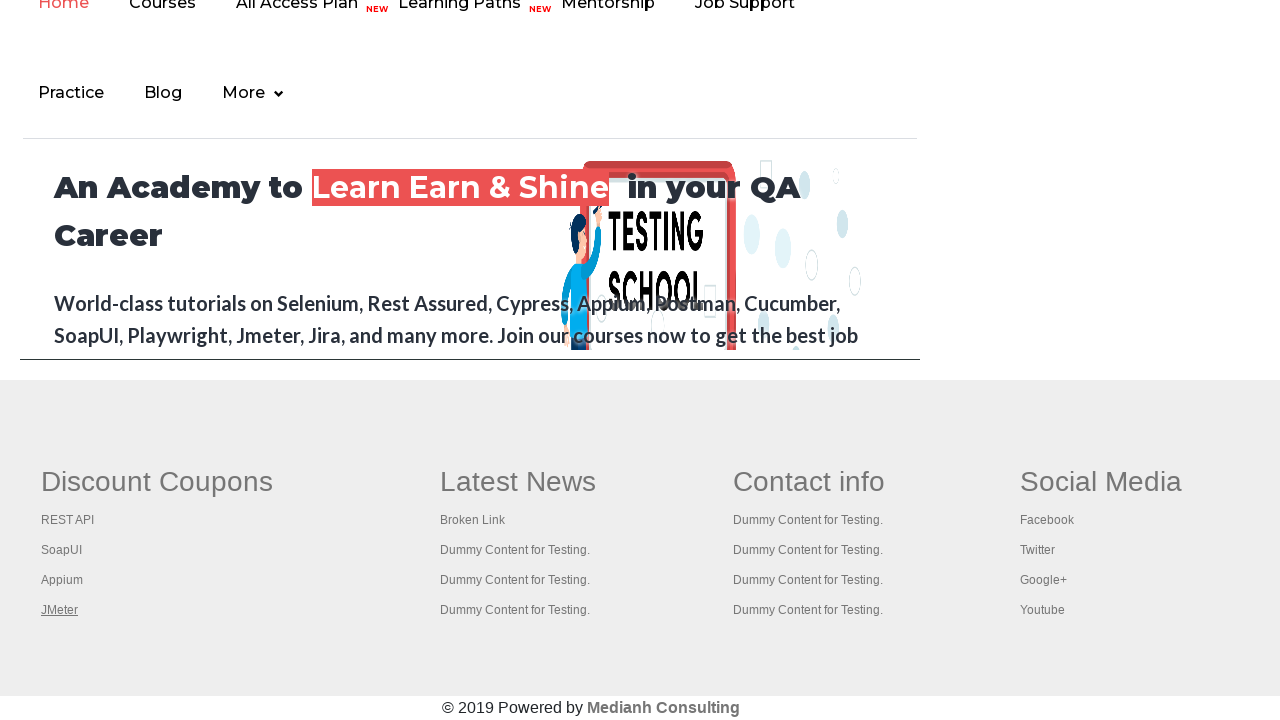

Waited for tab to load - Title: Practice Page
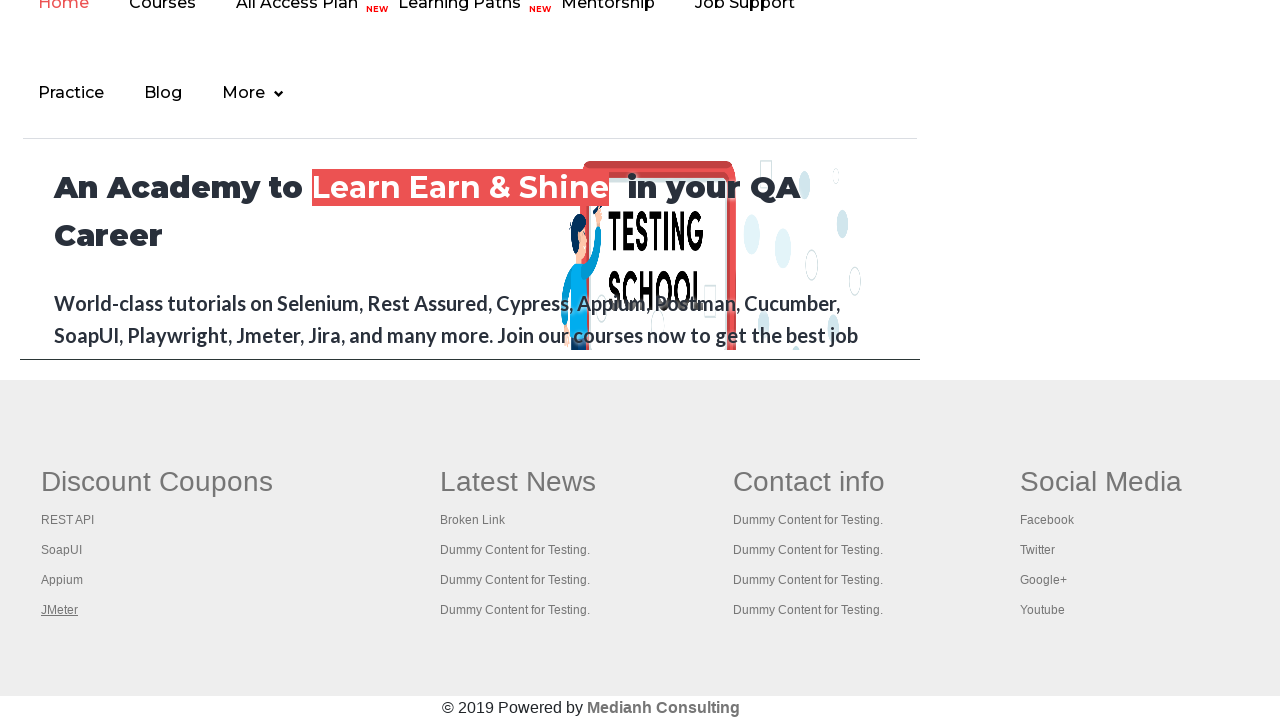

Brought a tab to the front
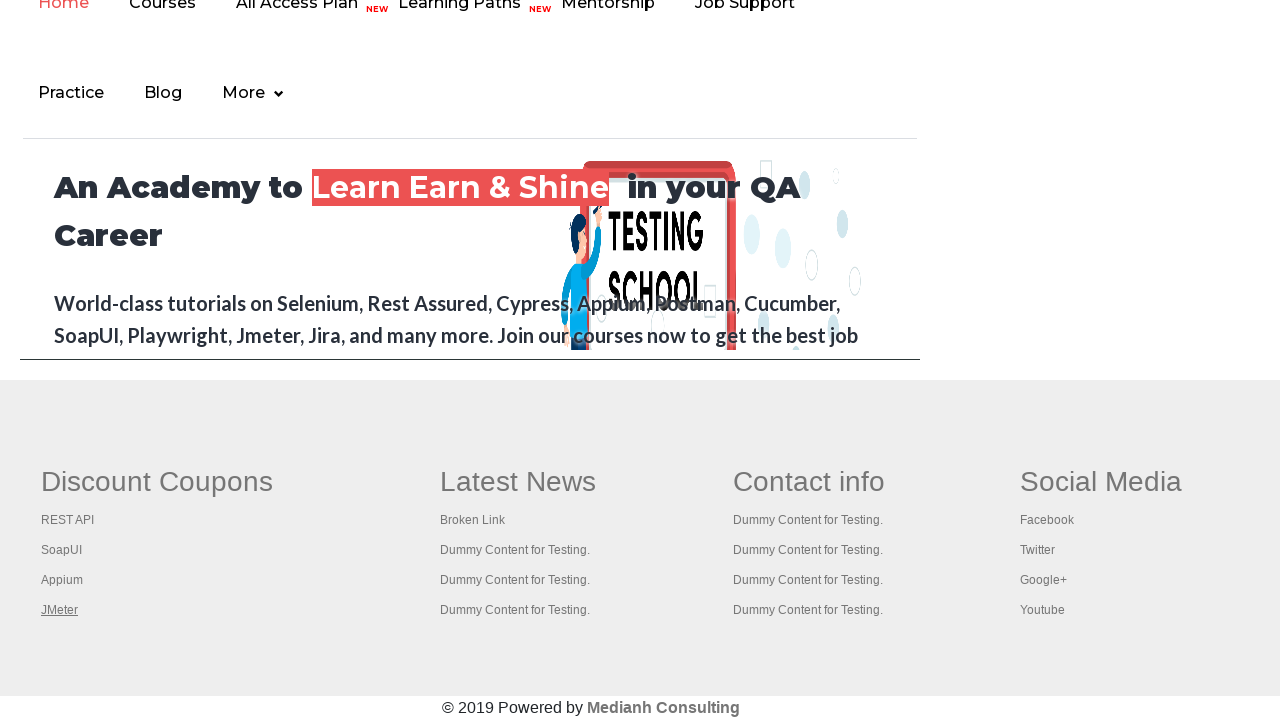

Waited for tab to load - Title: REST API Tutorial
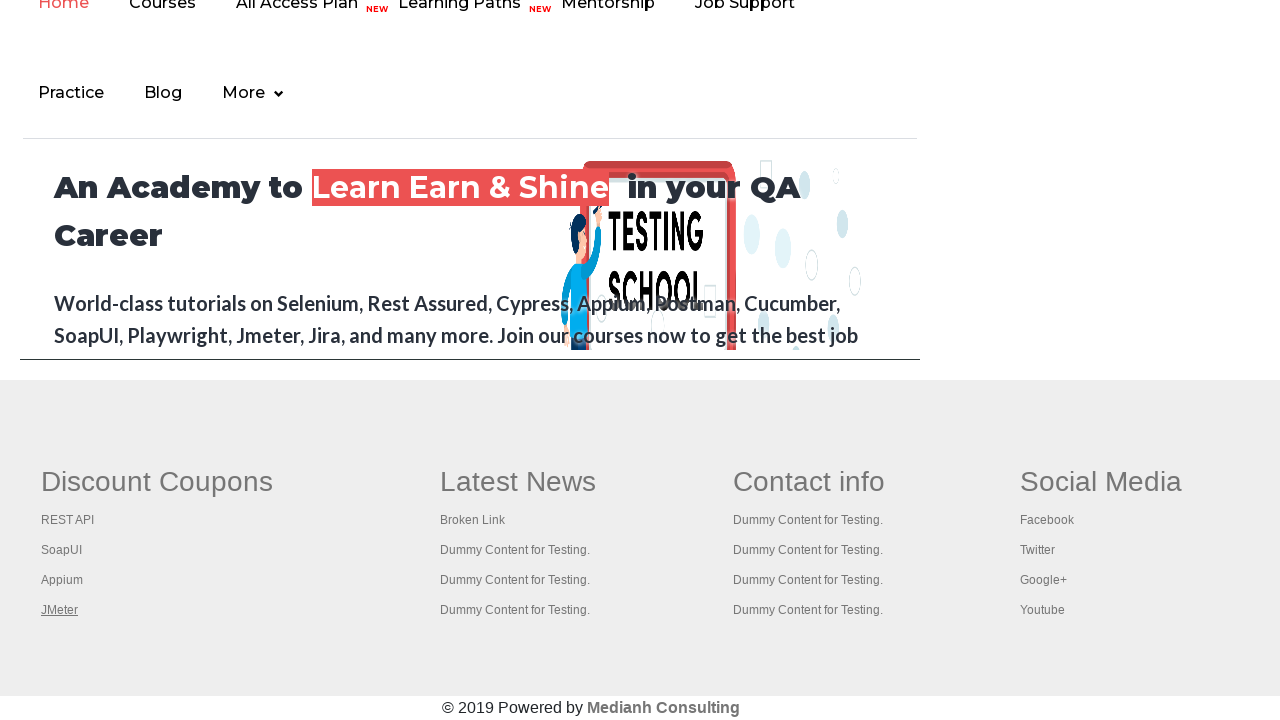

Brought a tab to the front
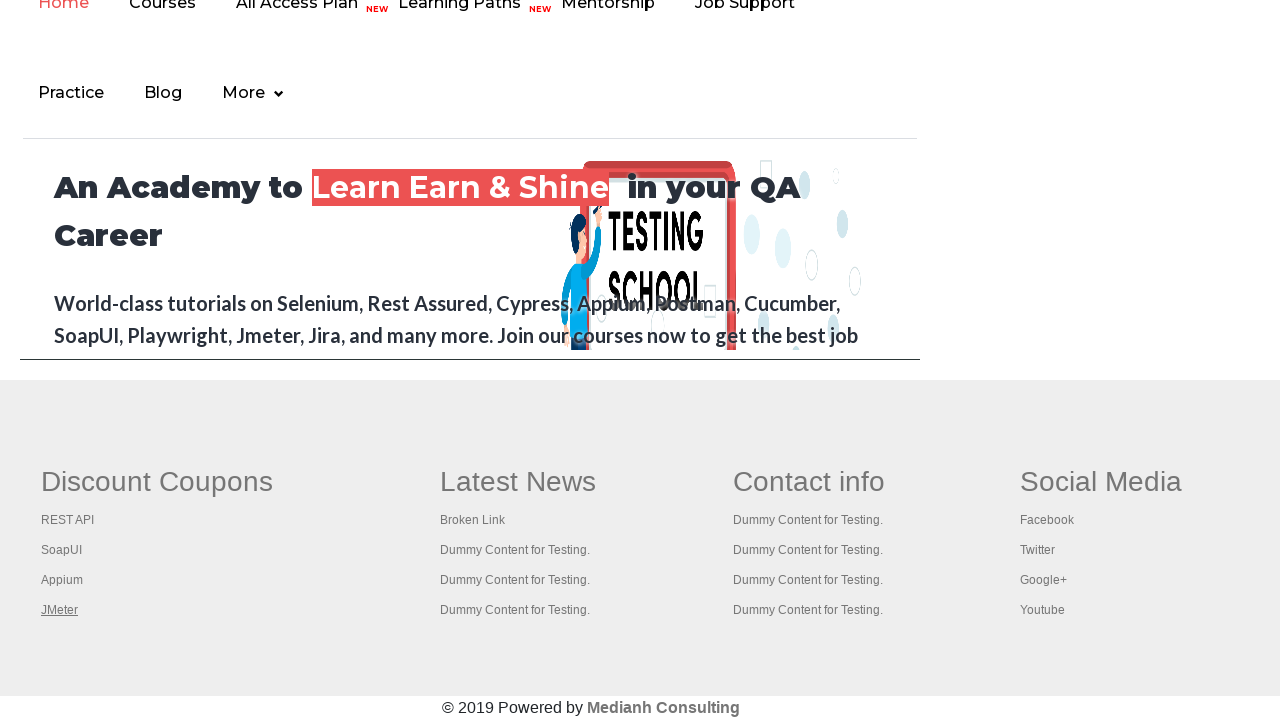

Waited for tab to load - Title: The World’s Most Popular API Testing Tool | SoapUI
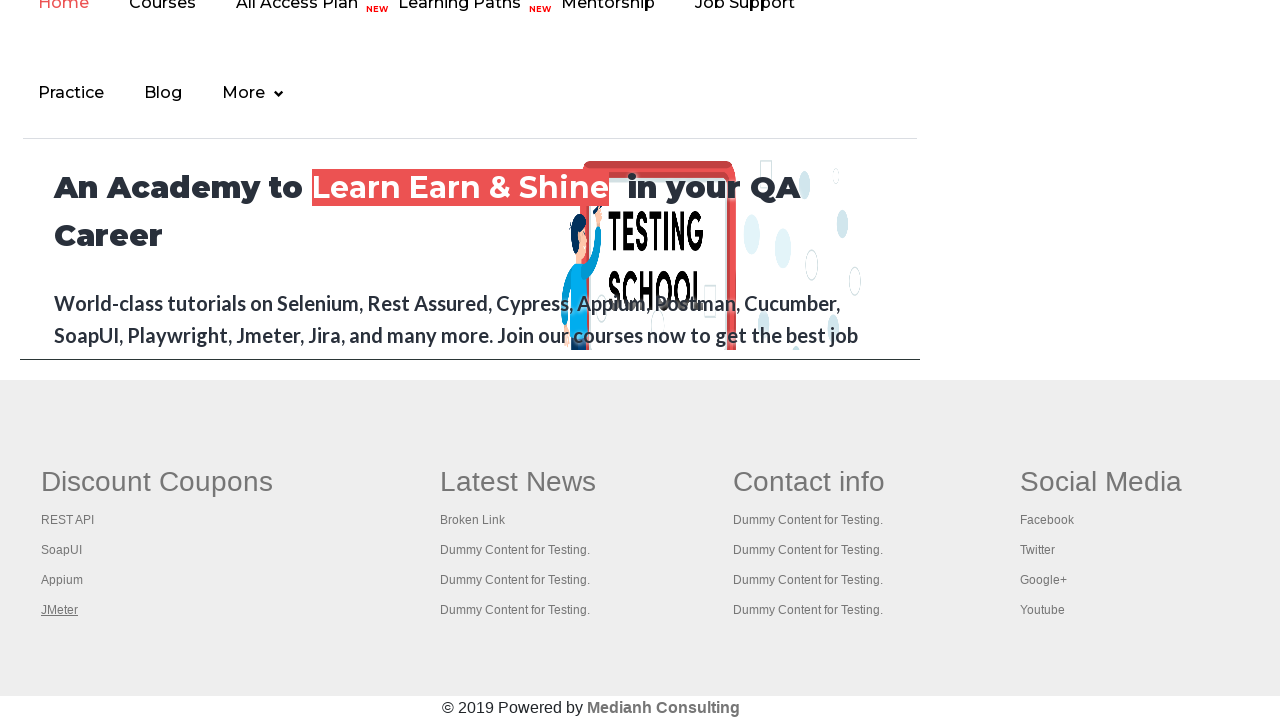

Brought a tab to the front
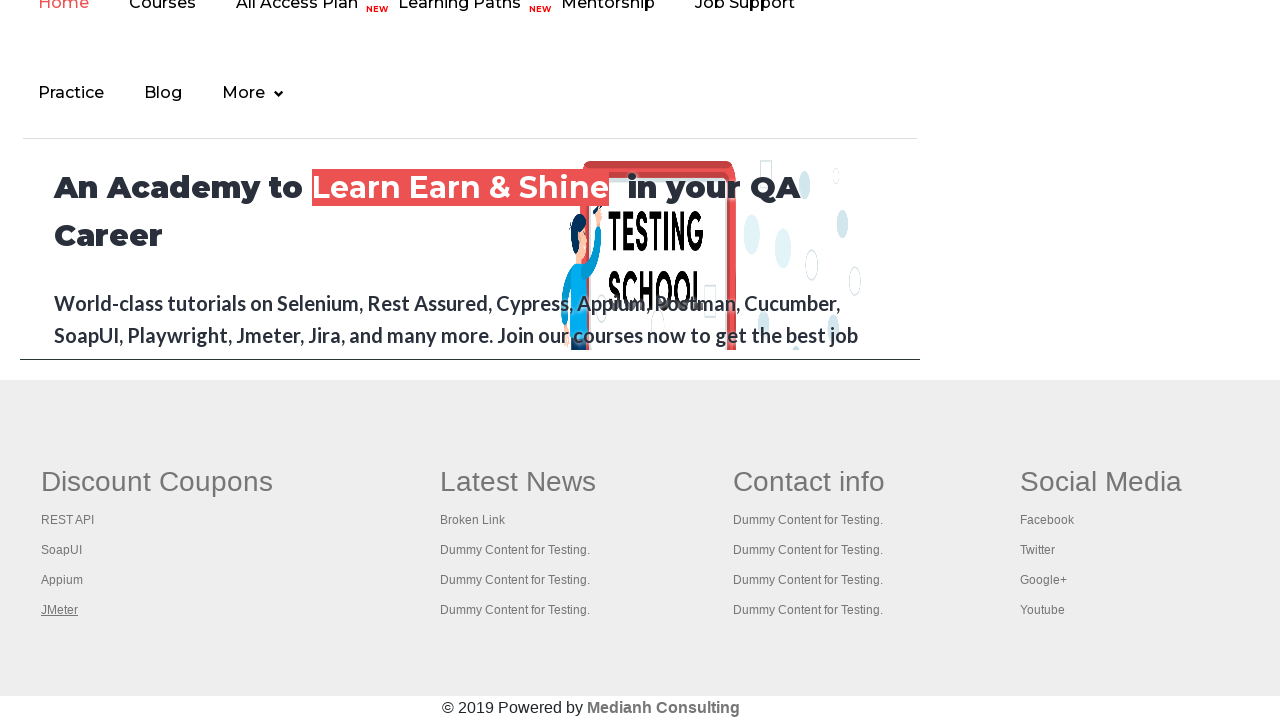

Waited for tab to load - Title: Appium tutorial for Mobile Apps testing | RahulShetty Academy | Rahul
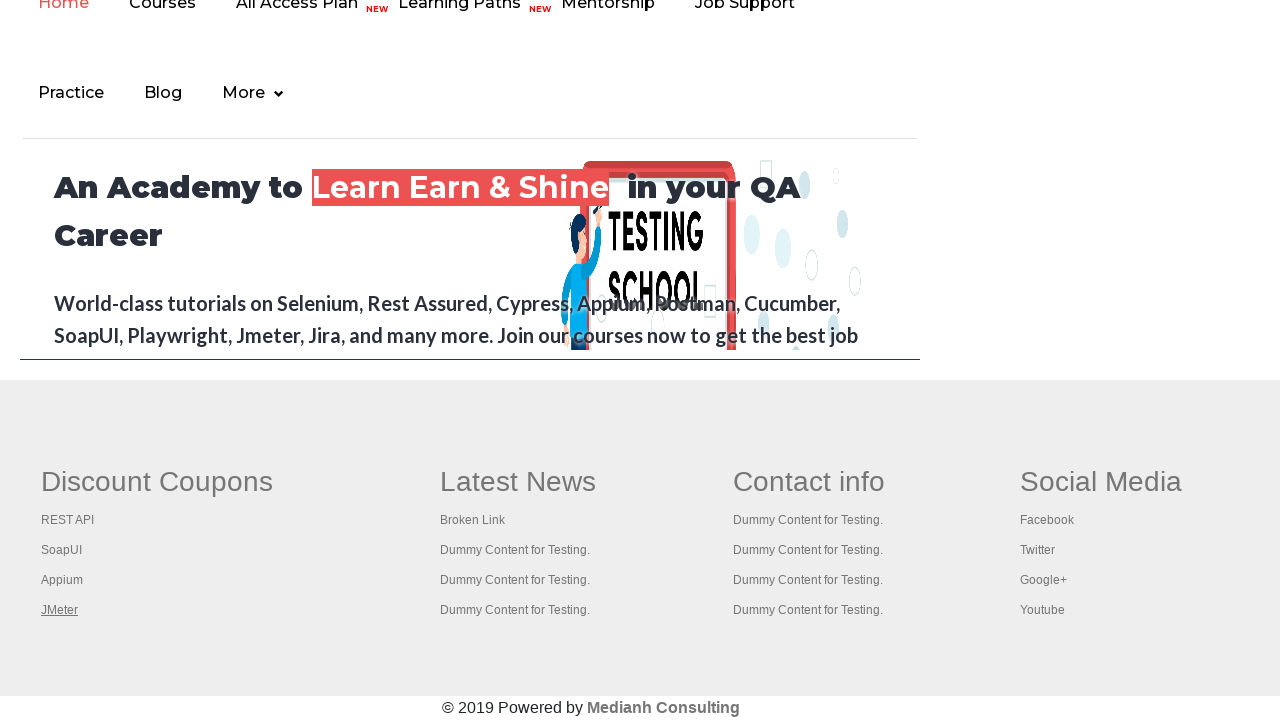

Brought a tab to the front
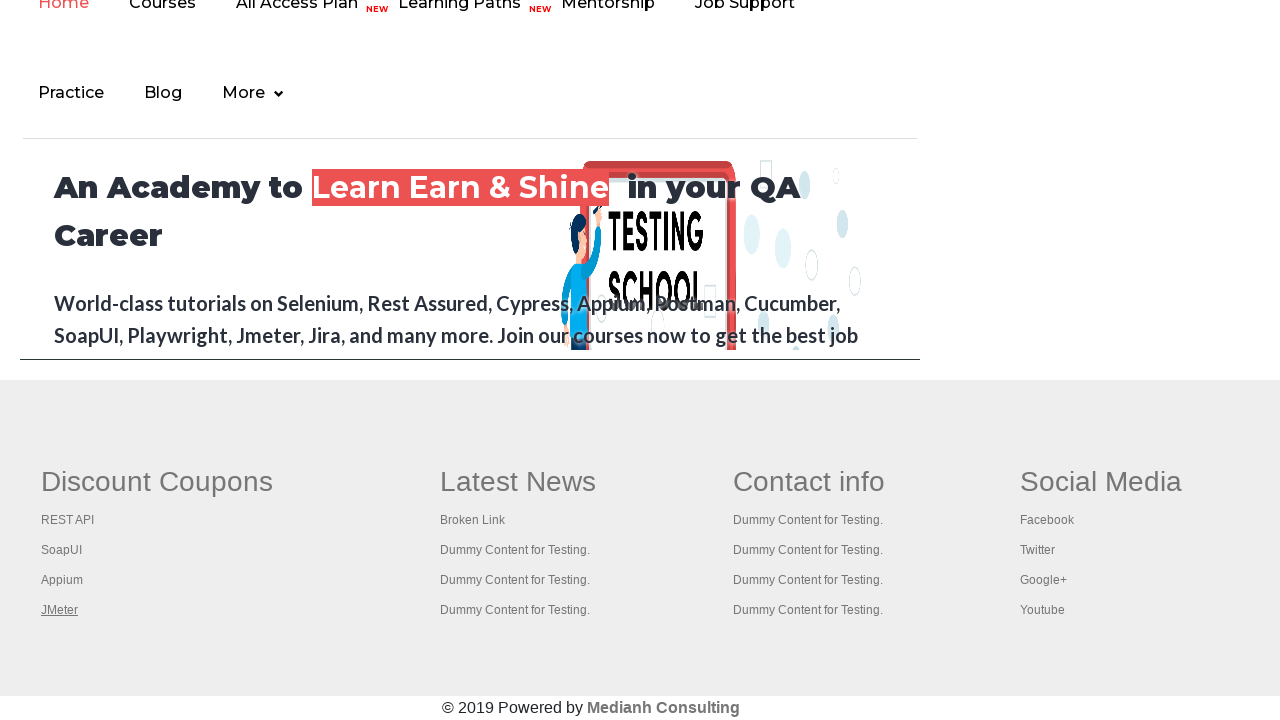

Waited for tab to load - Title: Apache JMeter - Apache JMeter™
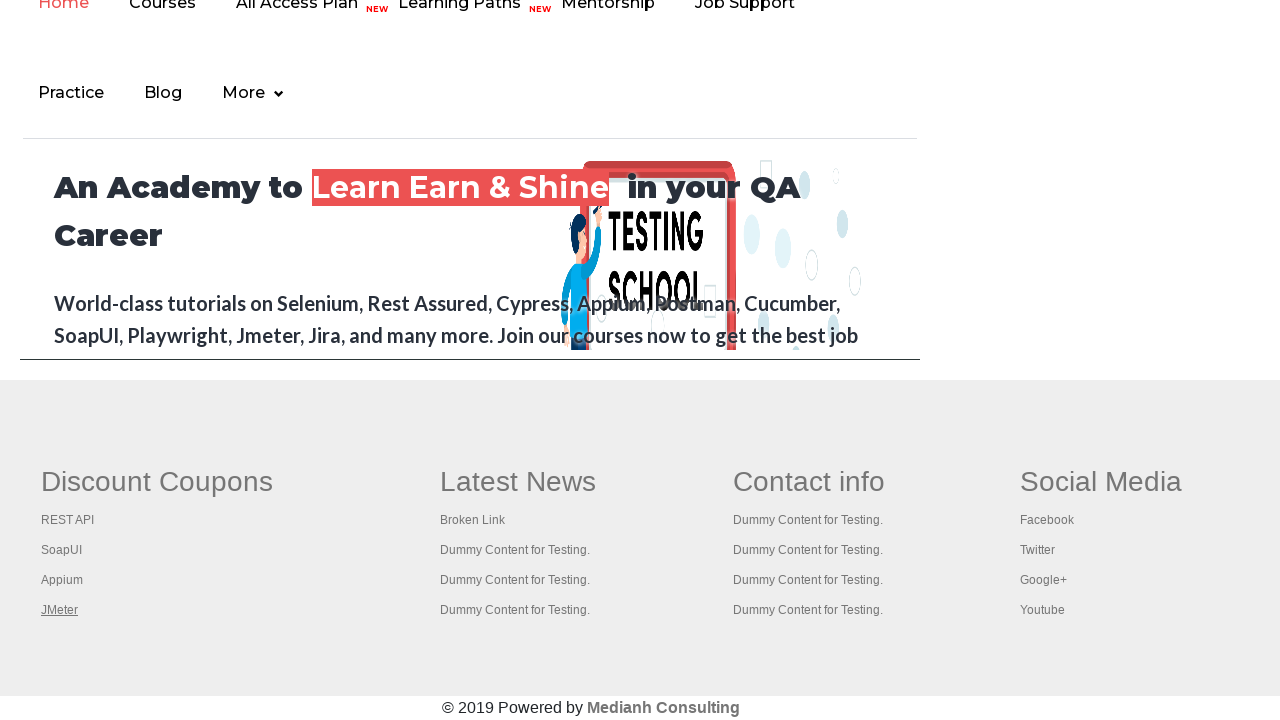

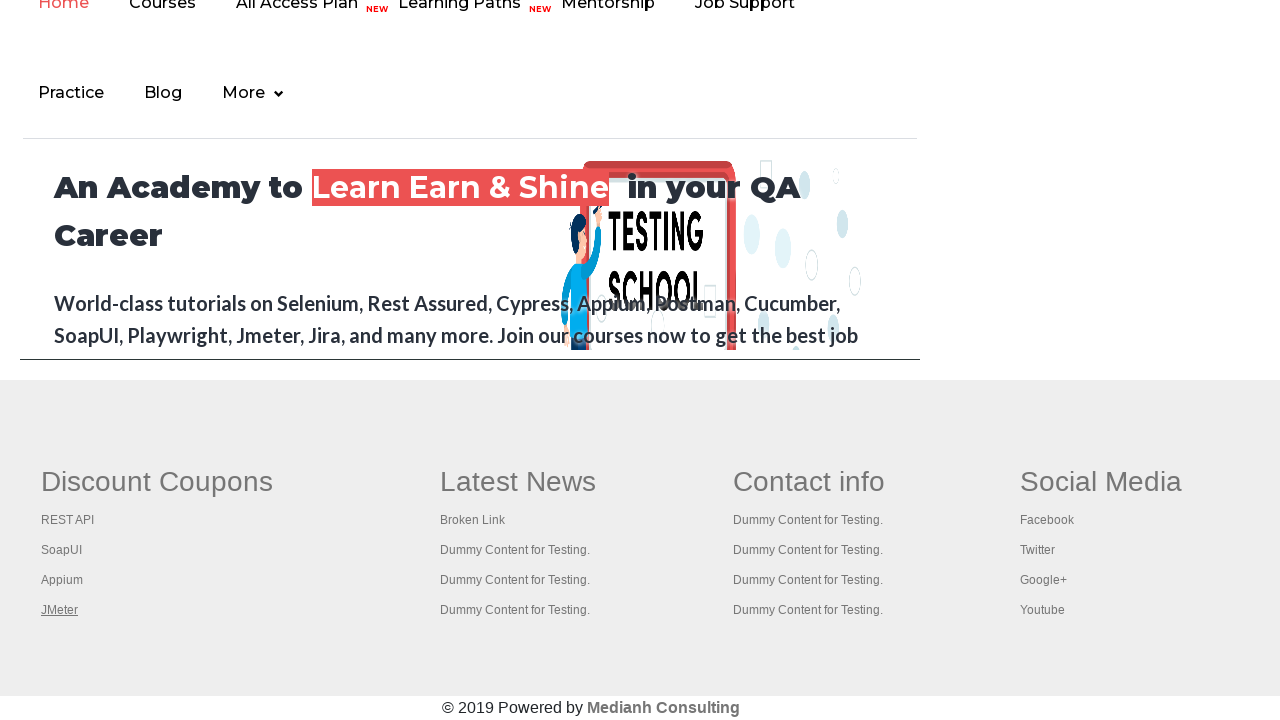